Tests element highlighting functionality by navigating to a page with a large DOM structure and visually highlighting a specific element with a red dashed border using JavaScript style manipulation.

Starting URL: http://the-internet.herokuapp.com/large

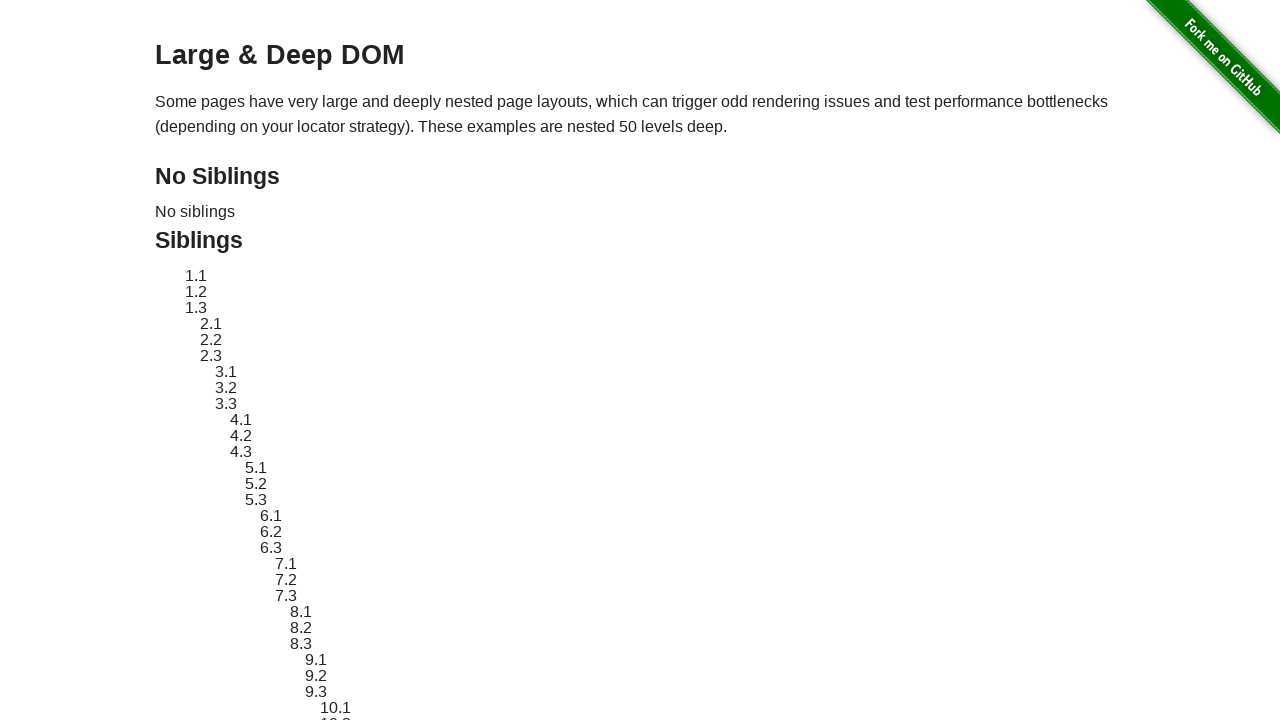

Waited for target element #sibling-2.3 to be present in DOM
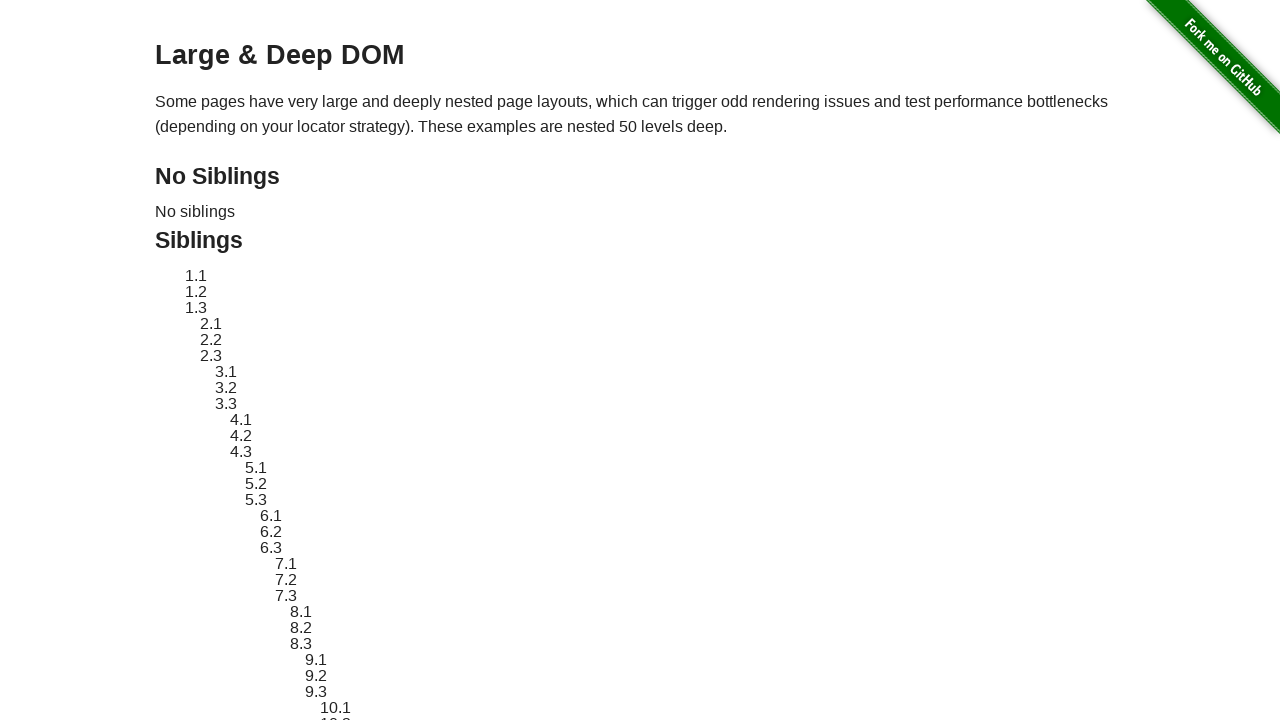

Located the target element #sibling-2.3
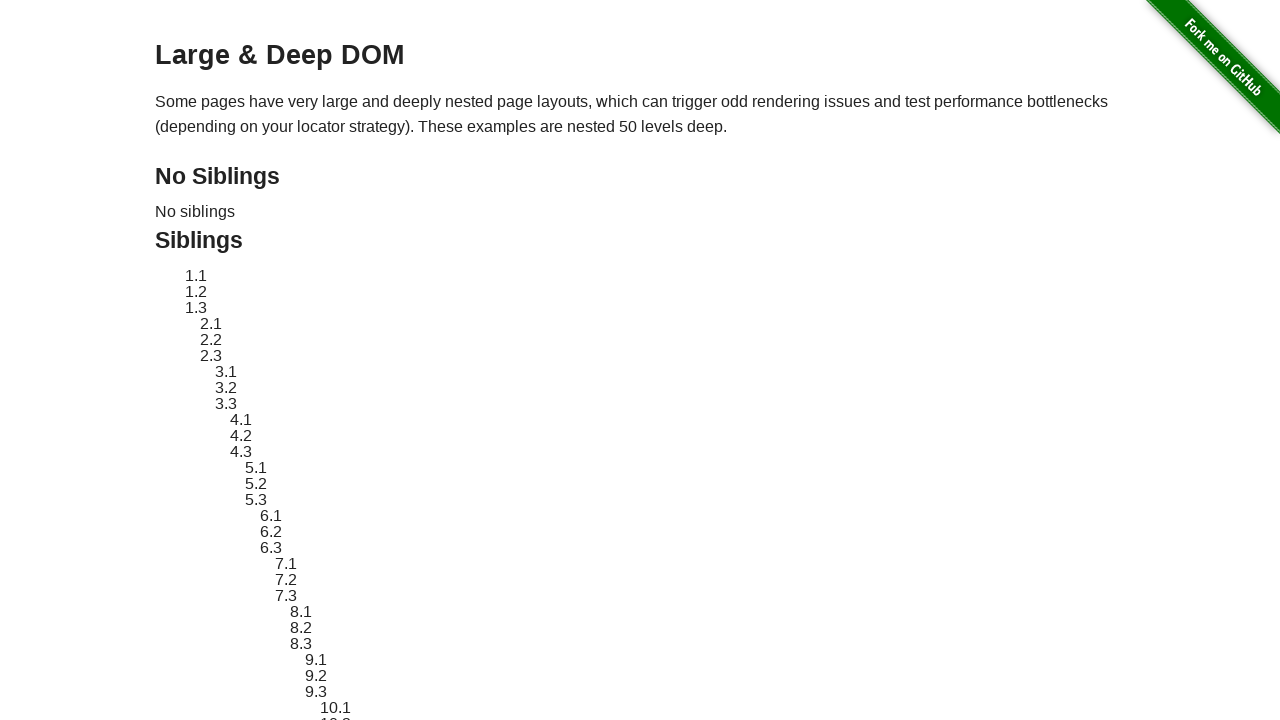

Retrieved original style attribute of target element
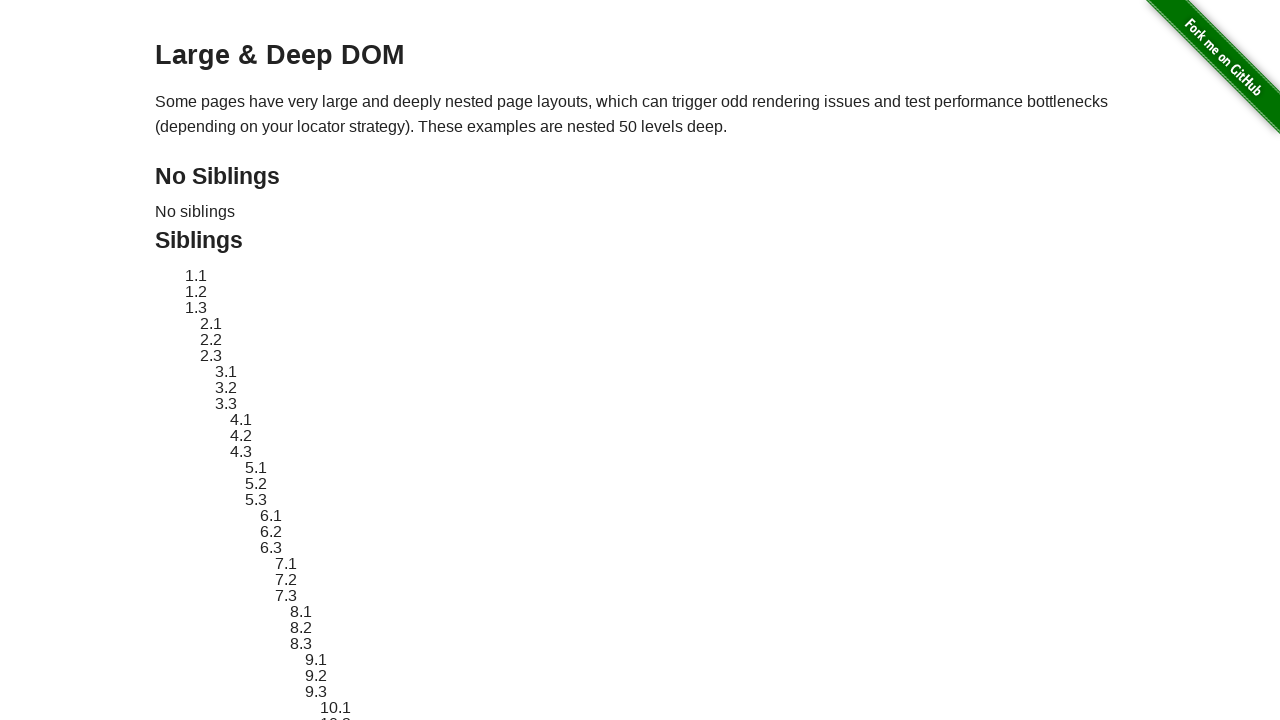

Applied red dashed border highlight to target element
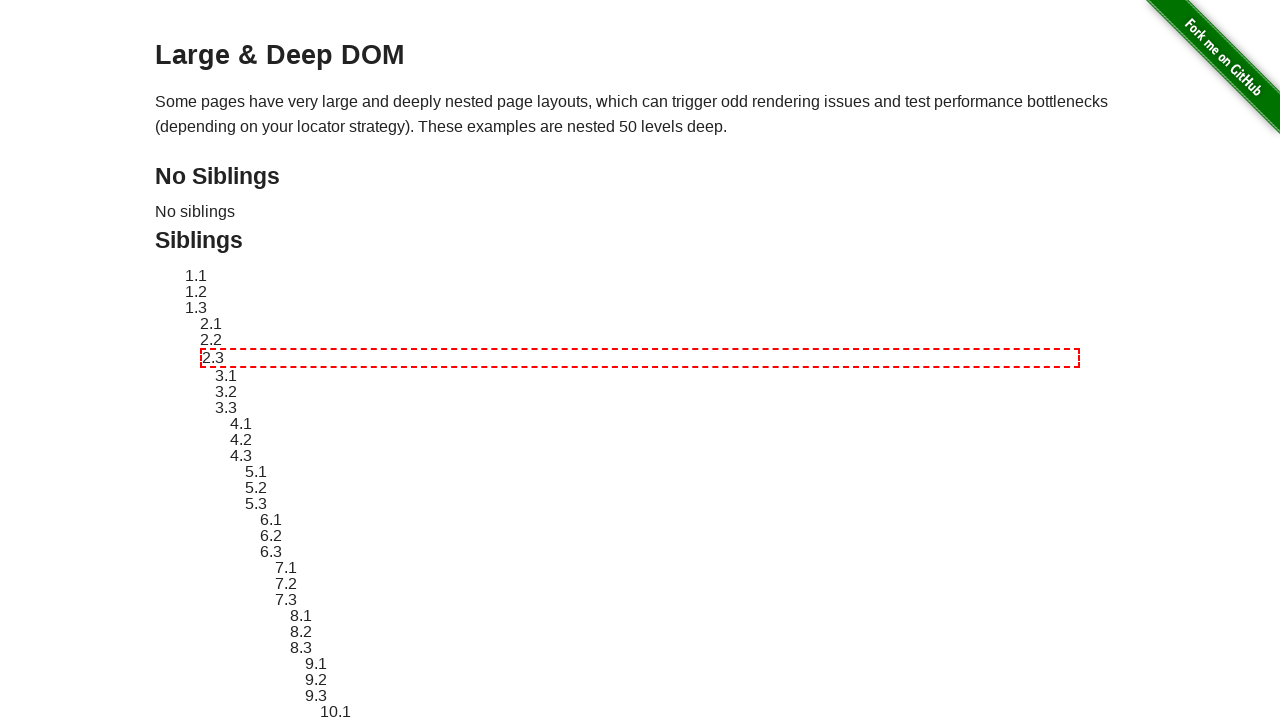

Waited 3 seconds to view the highlight effect
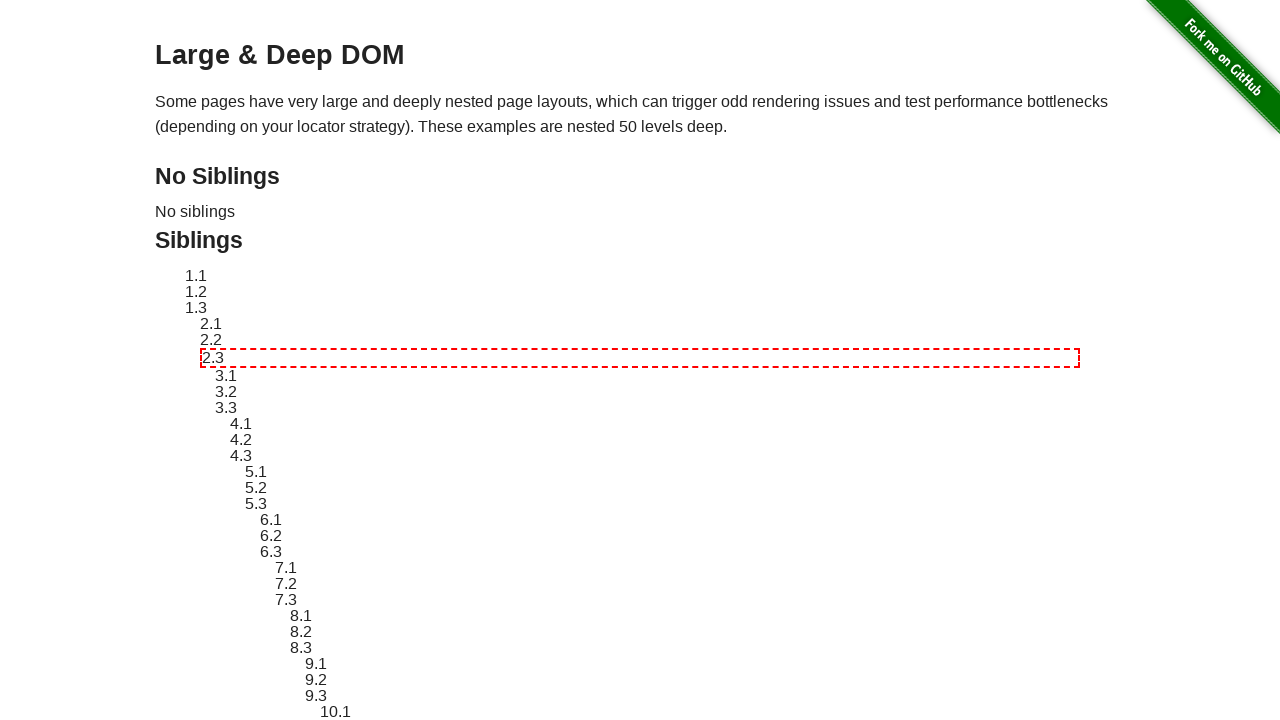

Reverted target element to original style
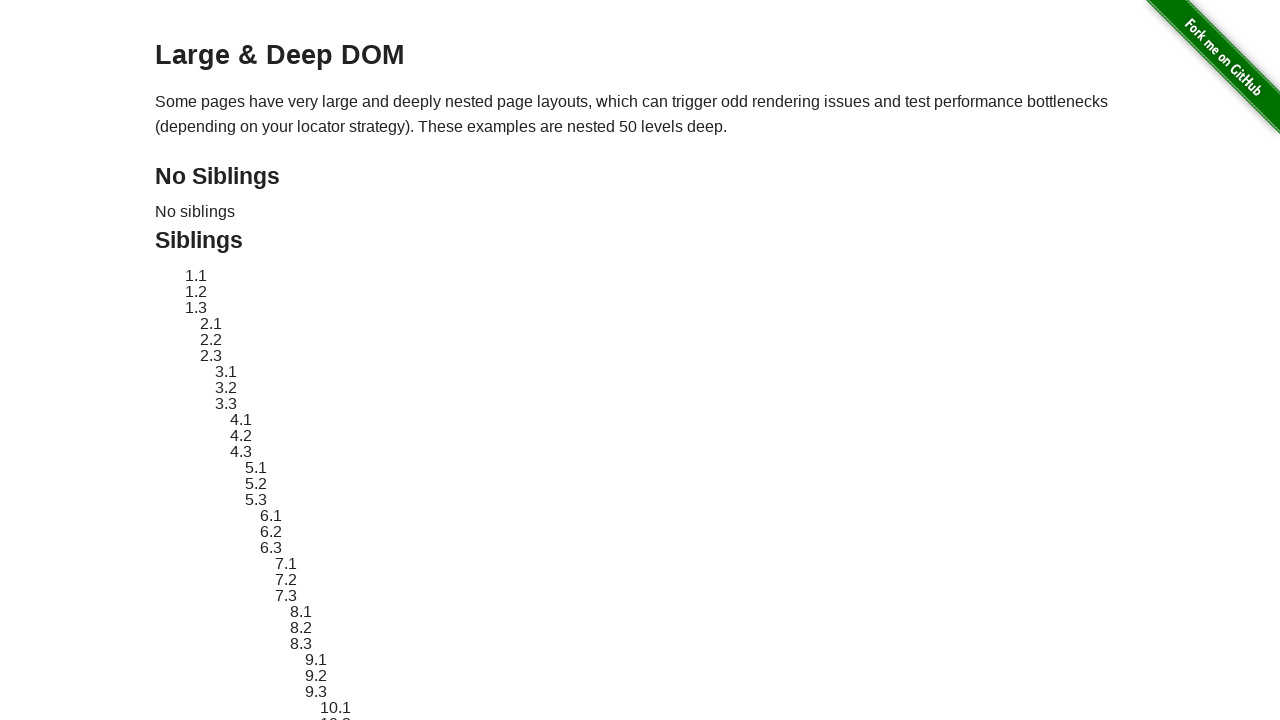

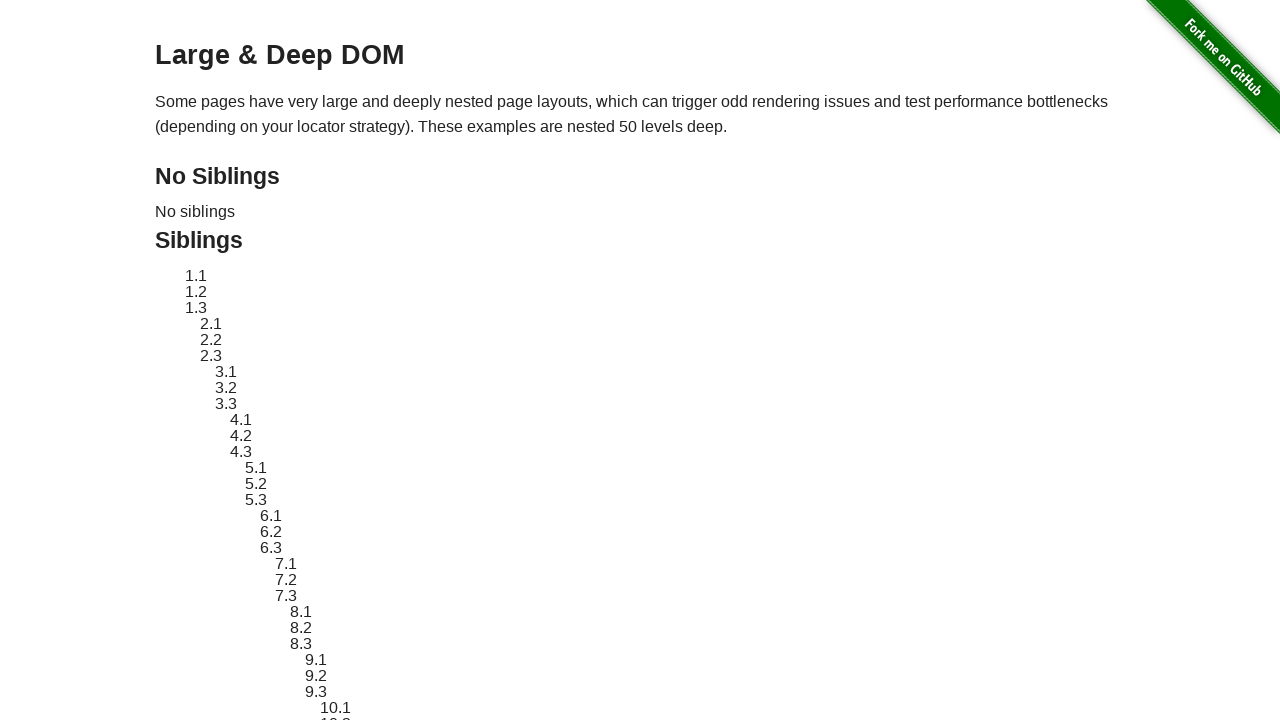